Generates tasks, then for each task selects a dropdown value that starts with the specified letter

Starting URL: https://obstaclecourse.tricentis.com/Obstacles/14090

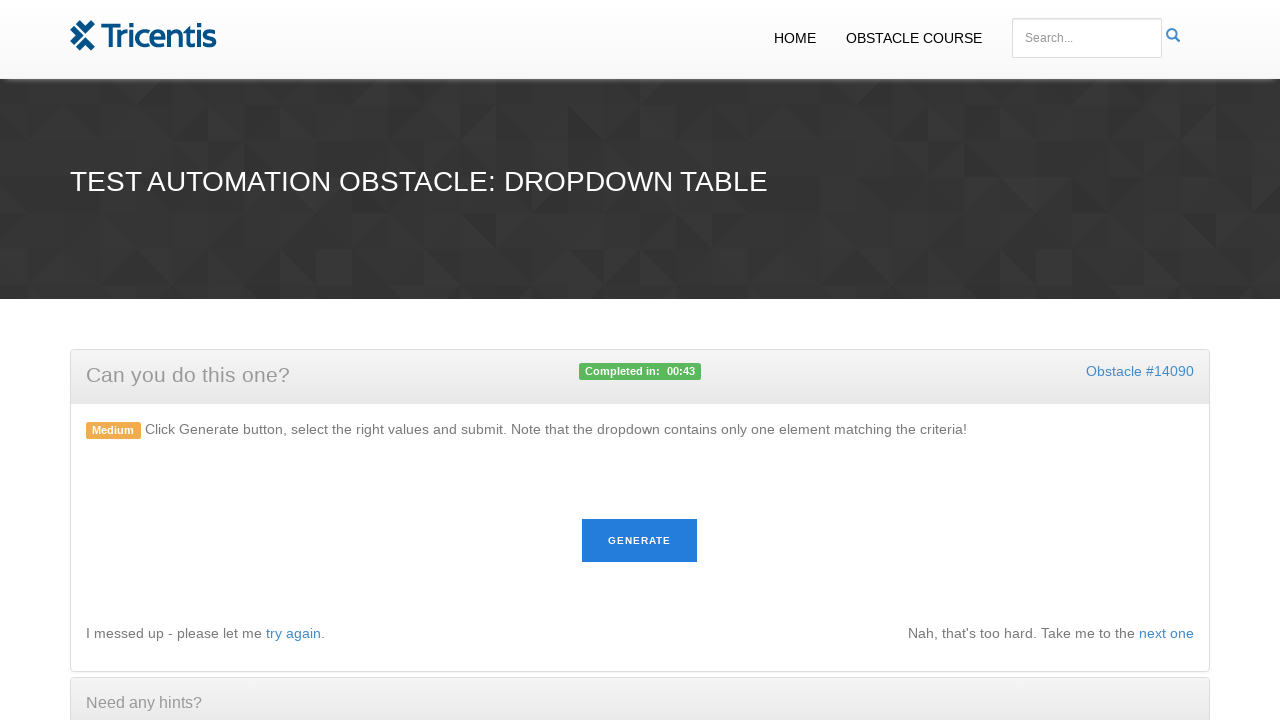

Clicked generate button to create tasks at (640, 541) on #generate
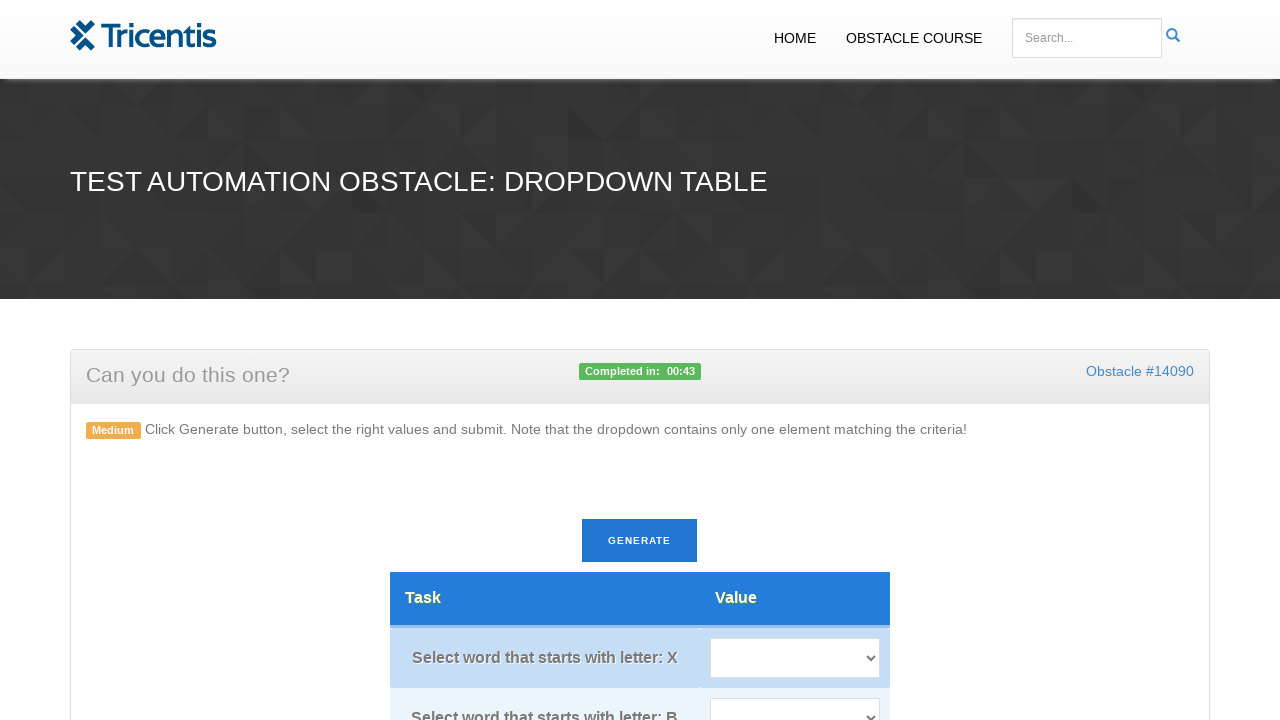

Retrieved all task elements from page
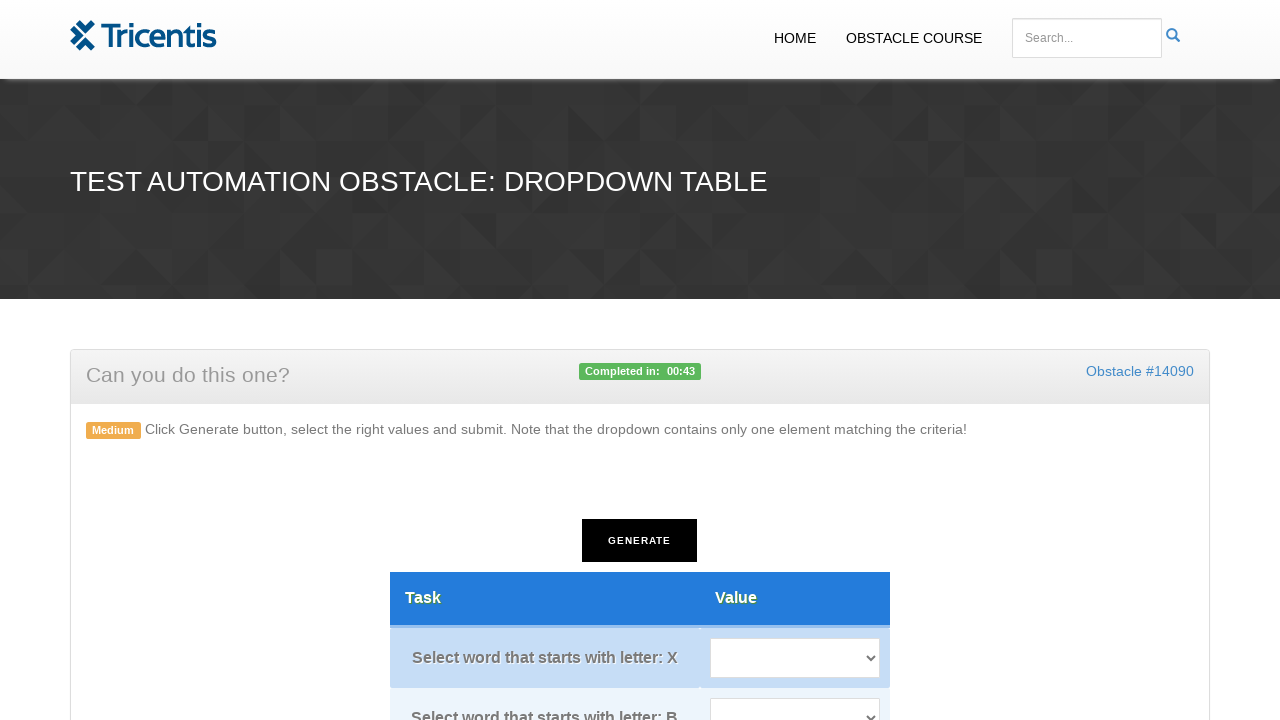

Retrieved all value dropdown select elements
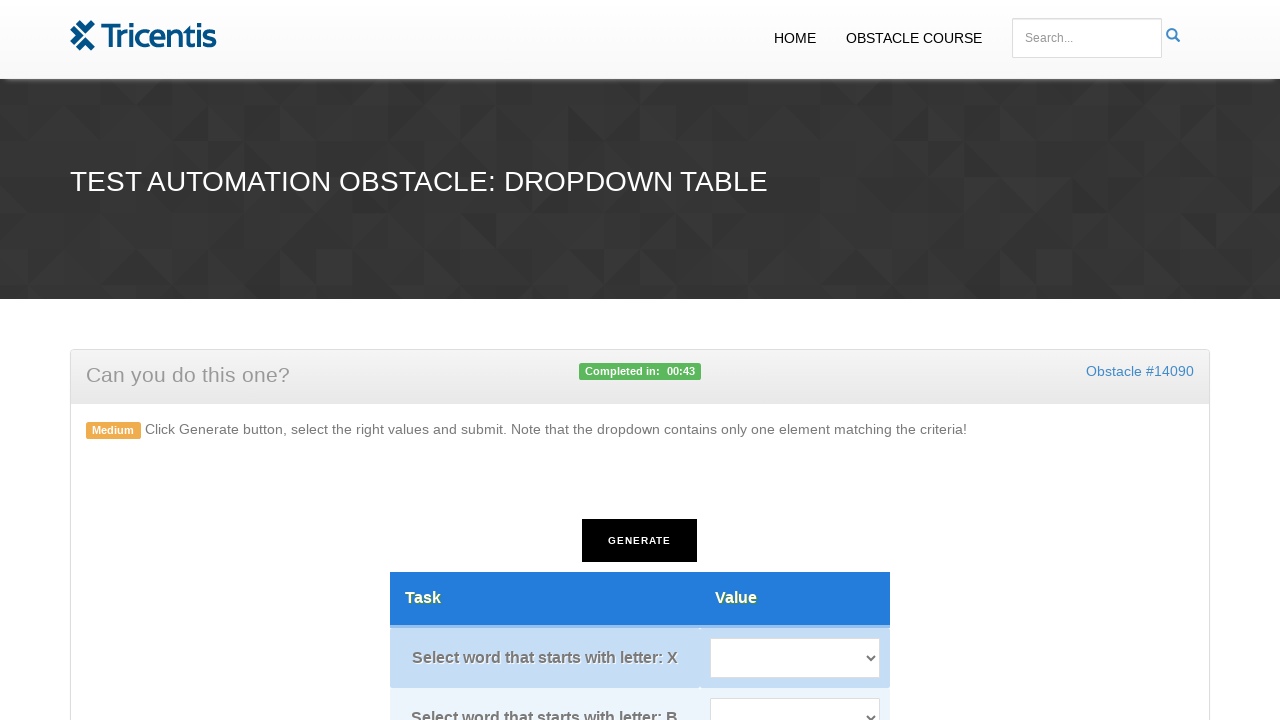

Selected dropdown option 'XScan' for task 1 starting with letter 'X' on select.tableselect.value >> nth=0
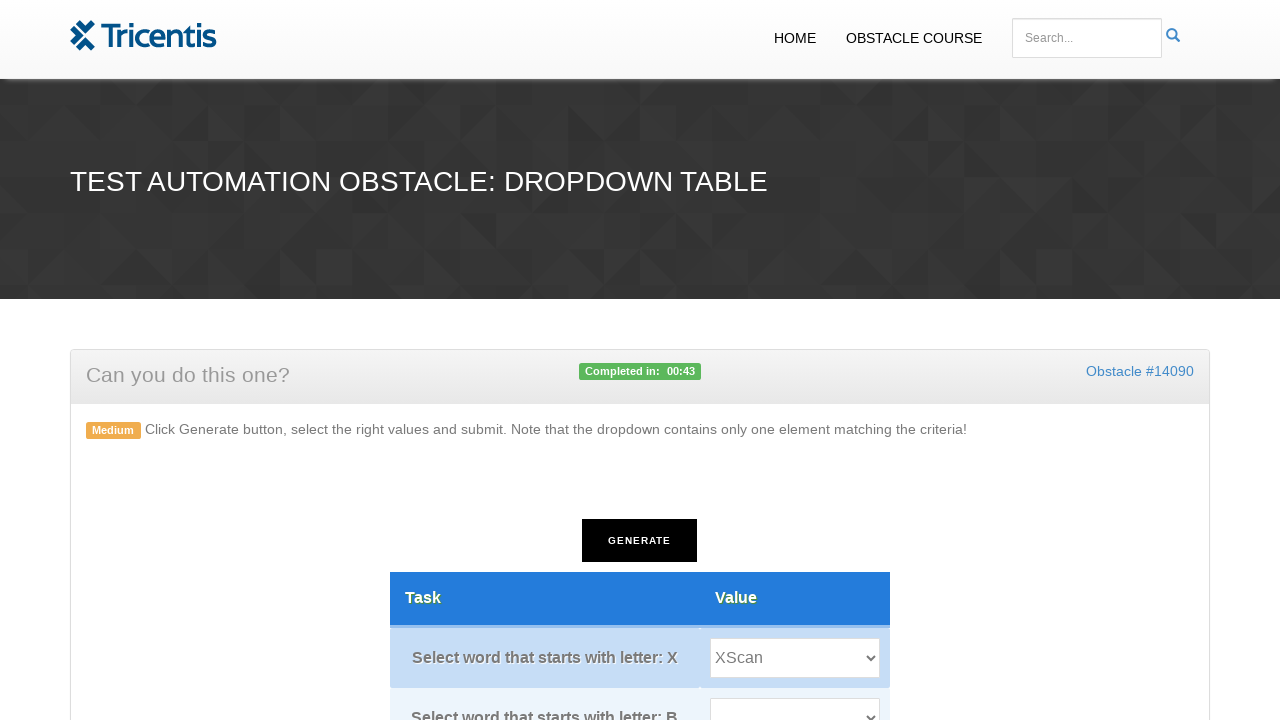

Selected dropdown option 'BI' for task 2 starting with letter 'B' on select.tableselect.value >> nth=1
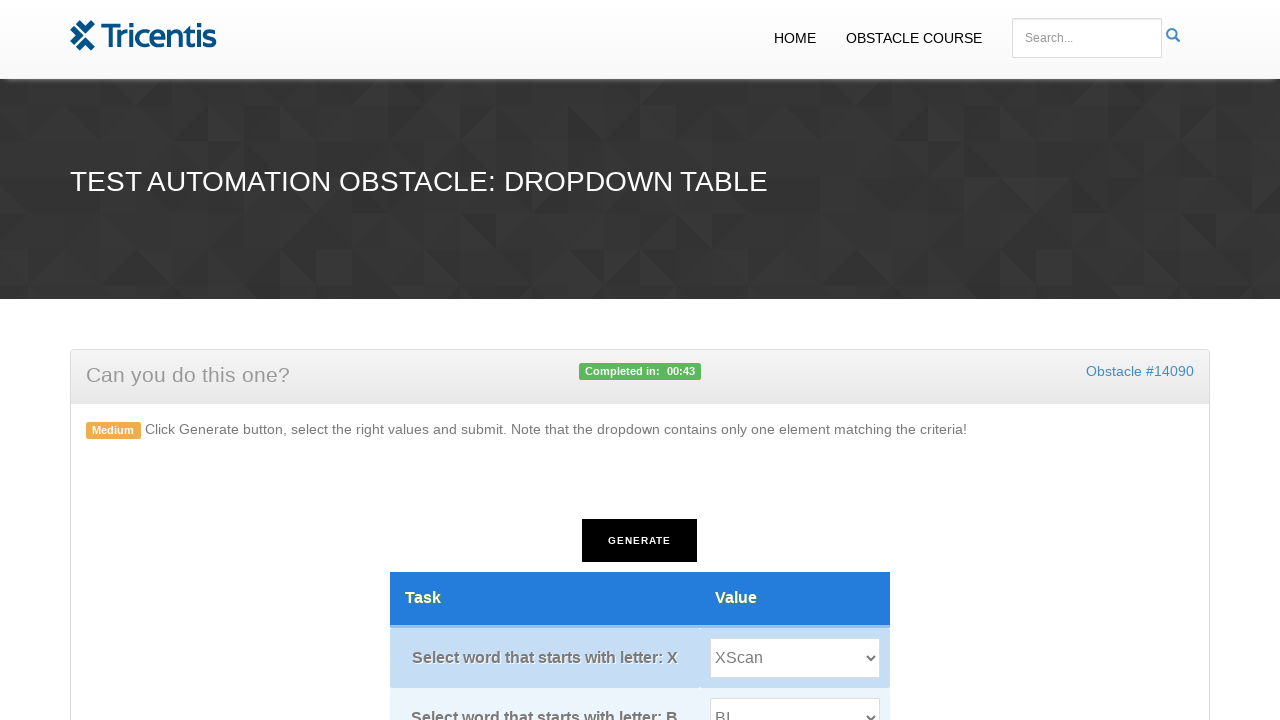

Selected dropdown option 'SmartID' for task 3 starting with letter 'S' on select.tableselect.value >> nth=2
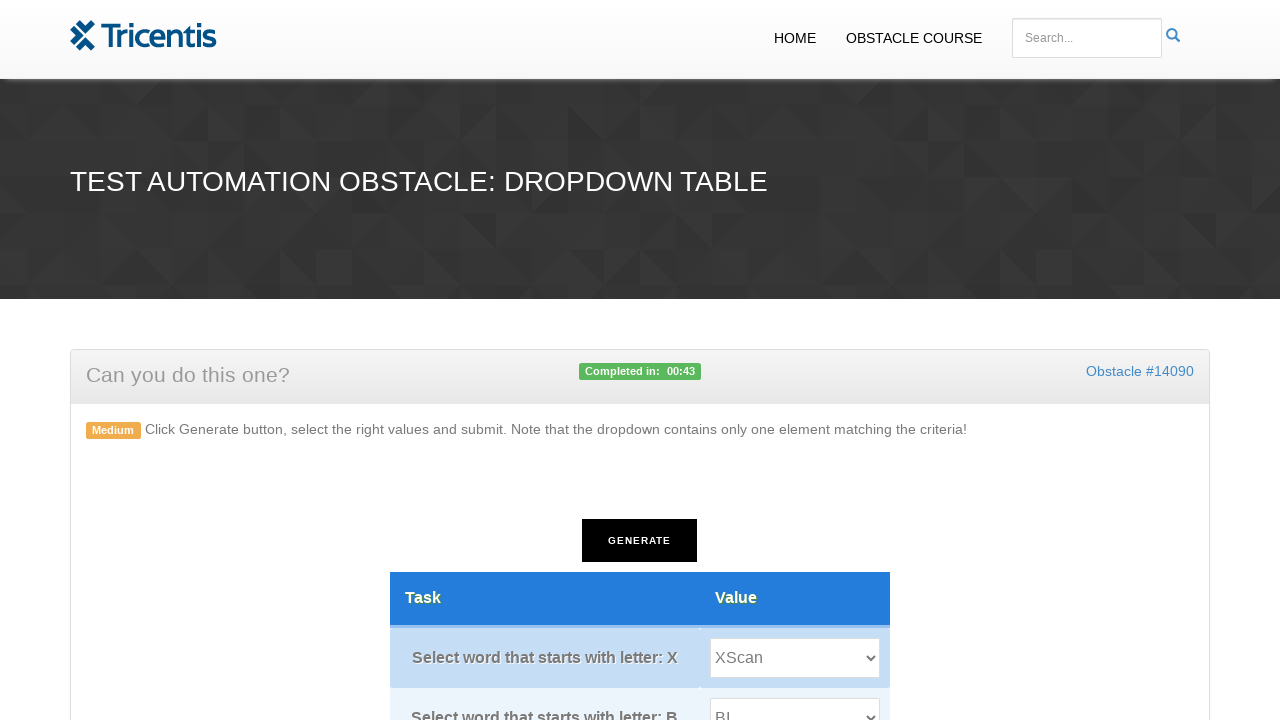

Selected dropdown option 'WebDriver' for task 4 starting with letter 'W' on select.tableselect.value >> nth=3
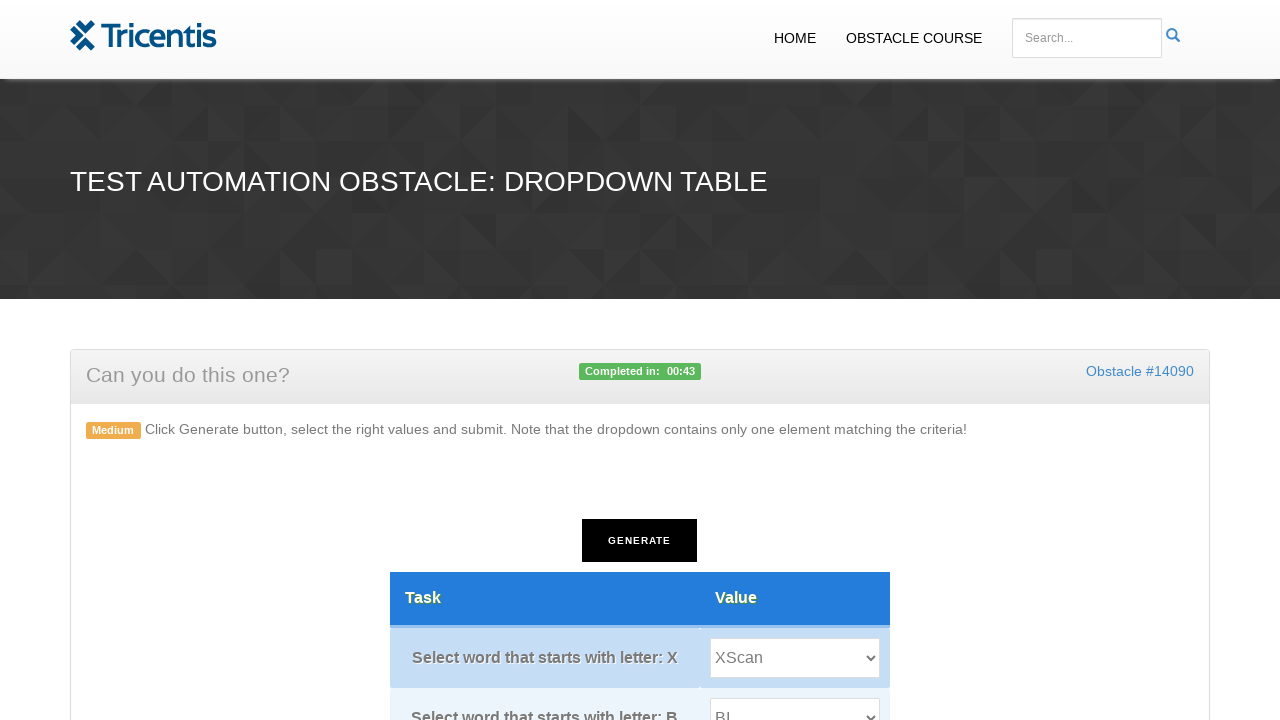

Selected dropdown option 'Cloud' for task 5 starting with letter 'C' on select.tableselect.value >> nth=4
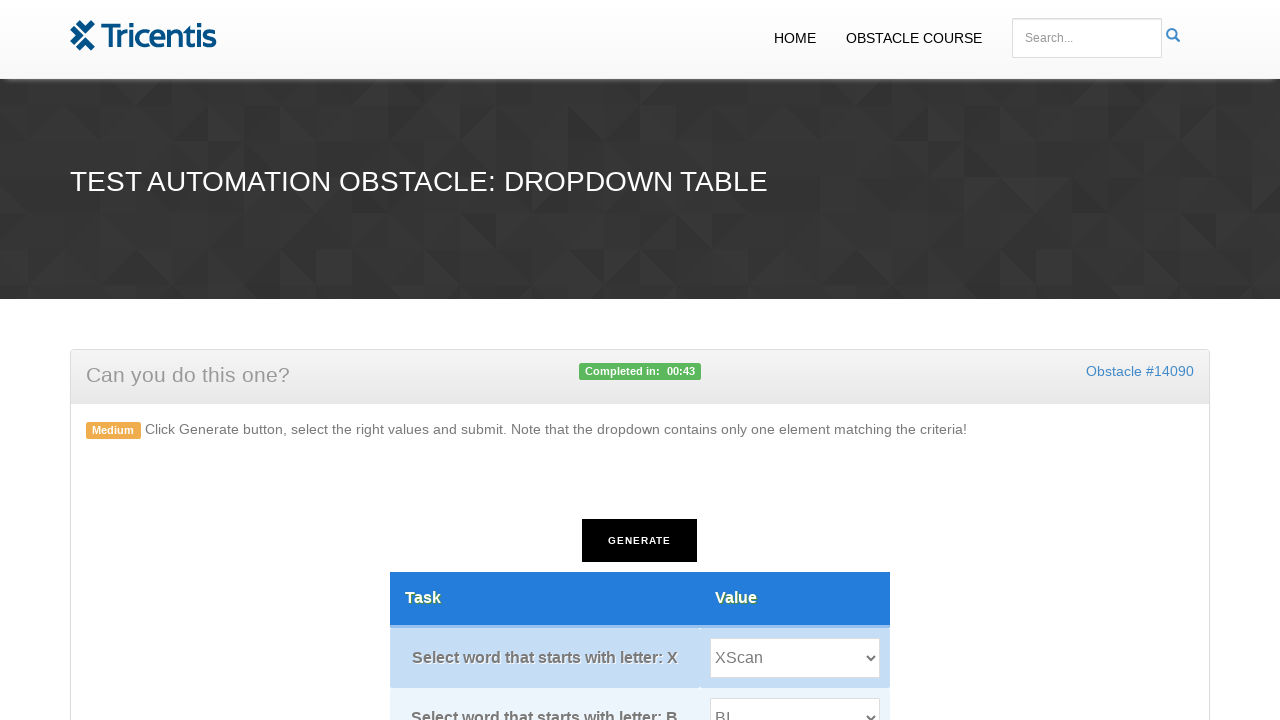

Clicked submit button to complete task selection at (640, 360) on #submit
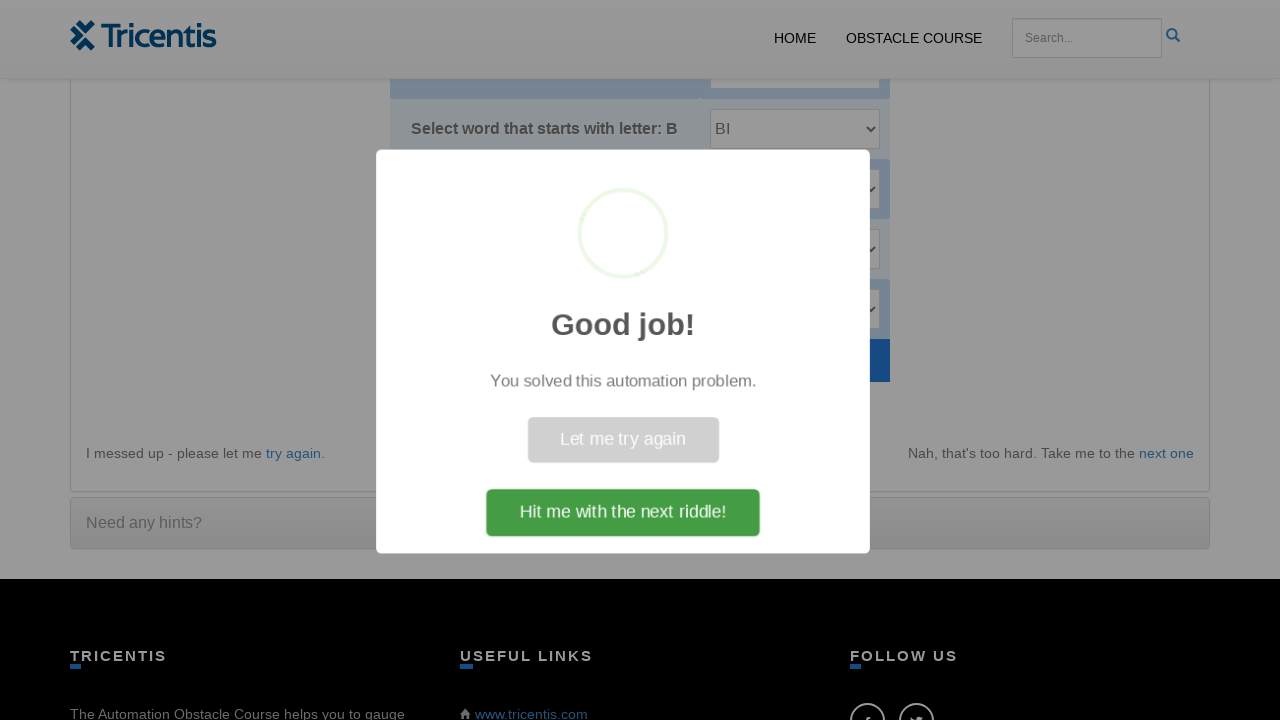

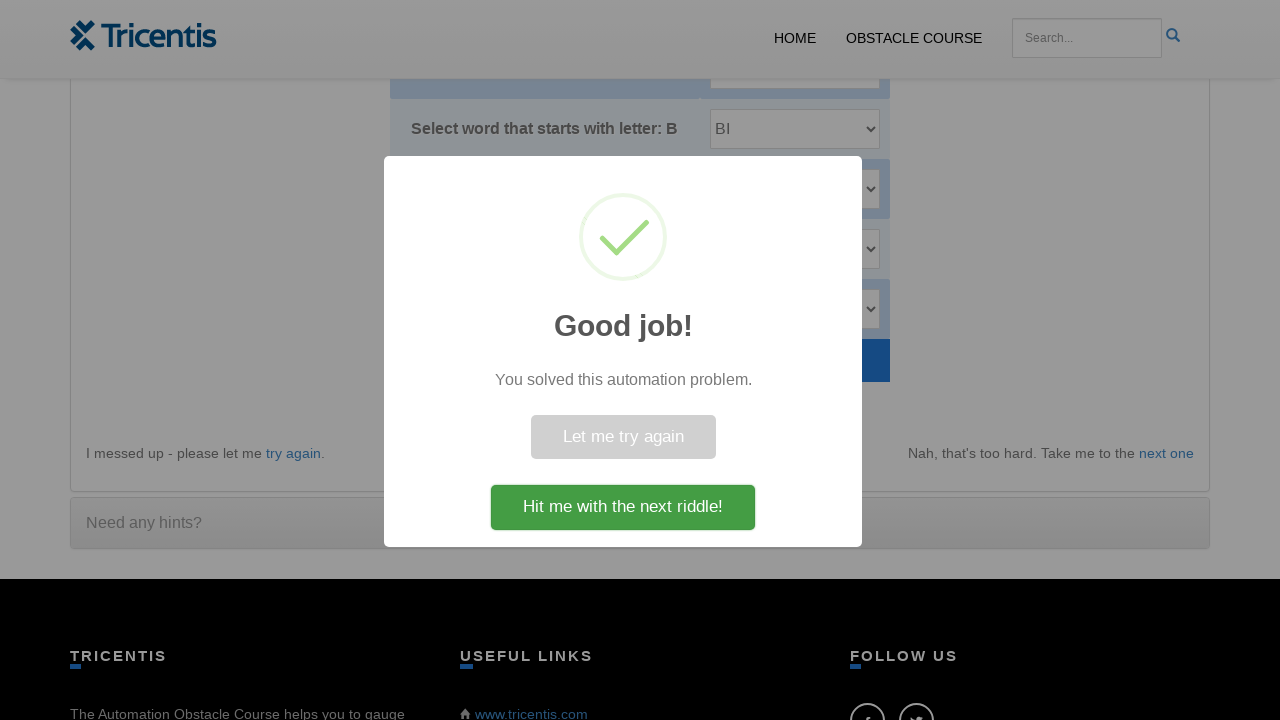